Tests dynamic element addition by clicking the Add Element button multiple times to create Delete buttons

Starting URL: http://the-internet.herokuapp.com/add_remove_elements/

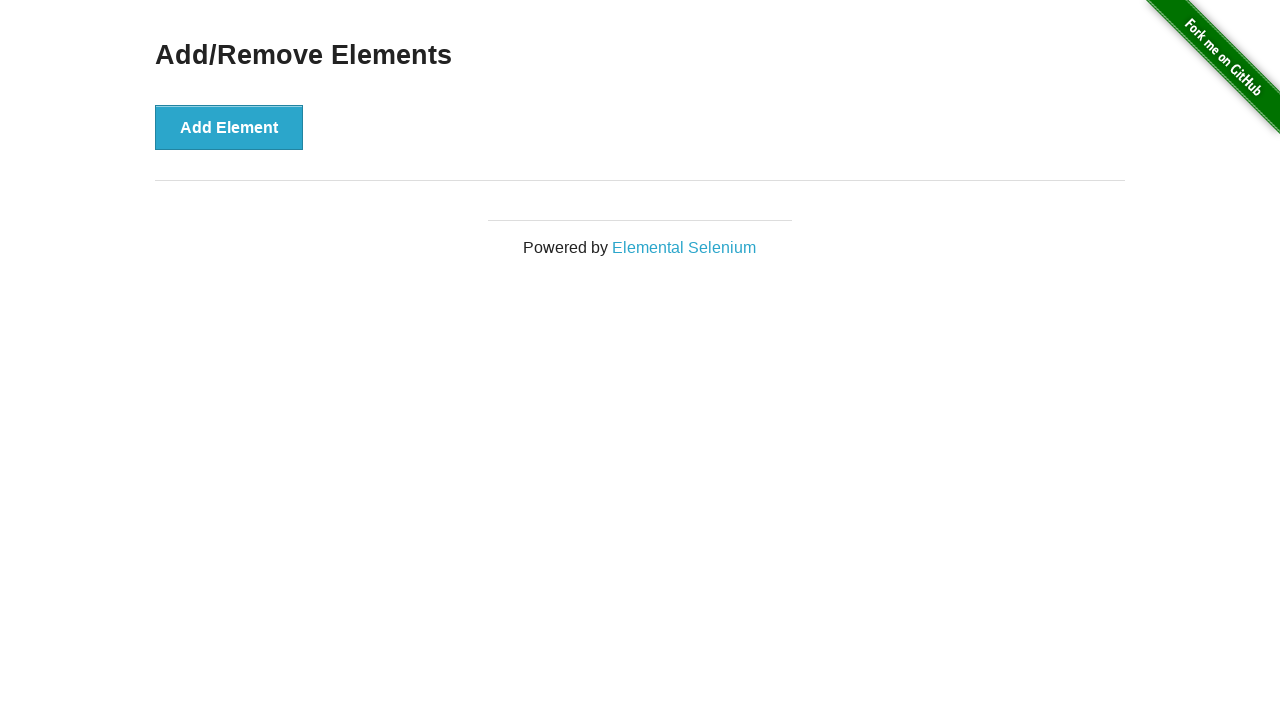

Clicked Add Element button at (229, 127) on xpath=//button[text()="Add Element"]
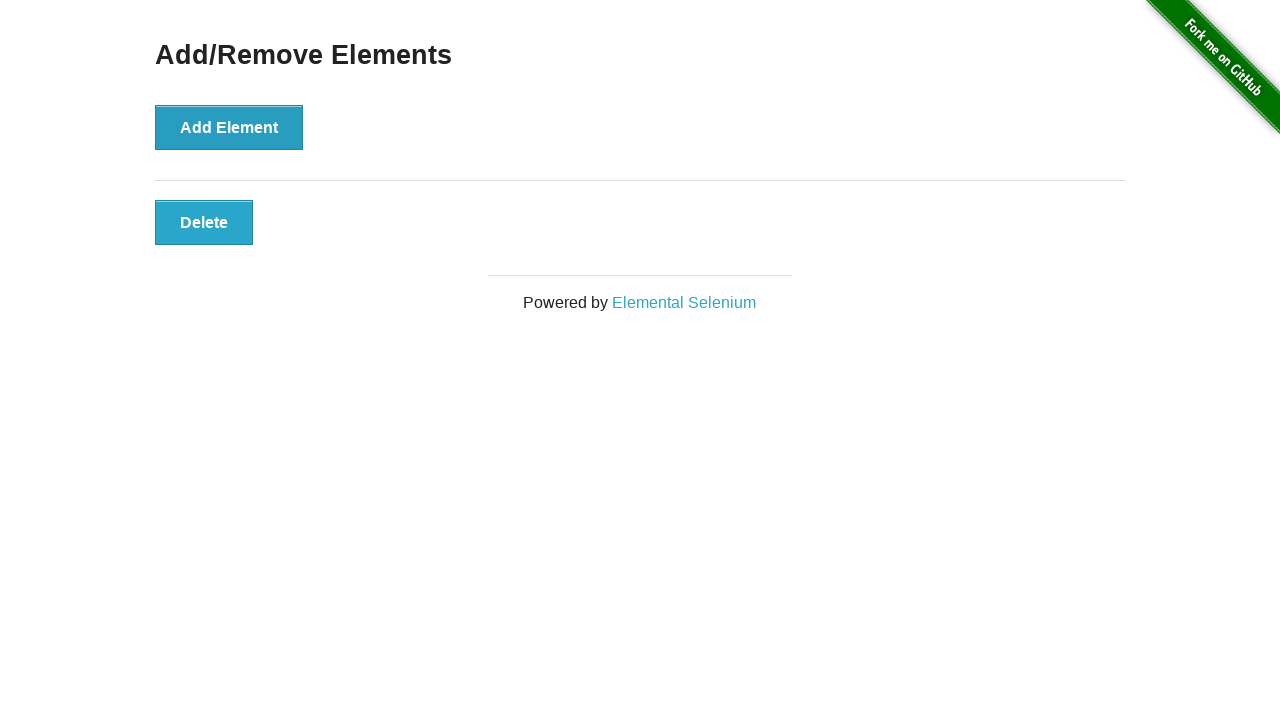

Waited 1 second between Add Element clicks
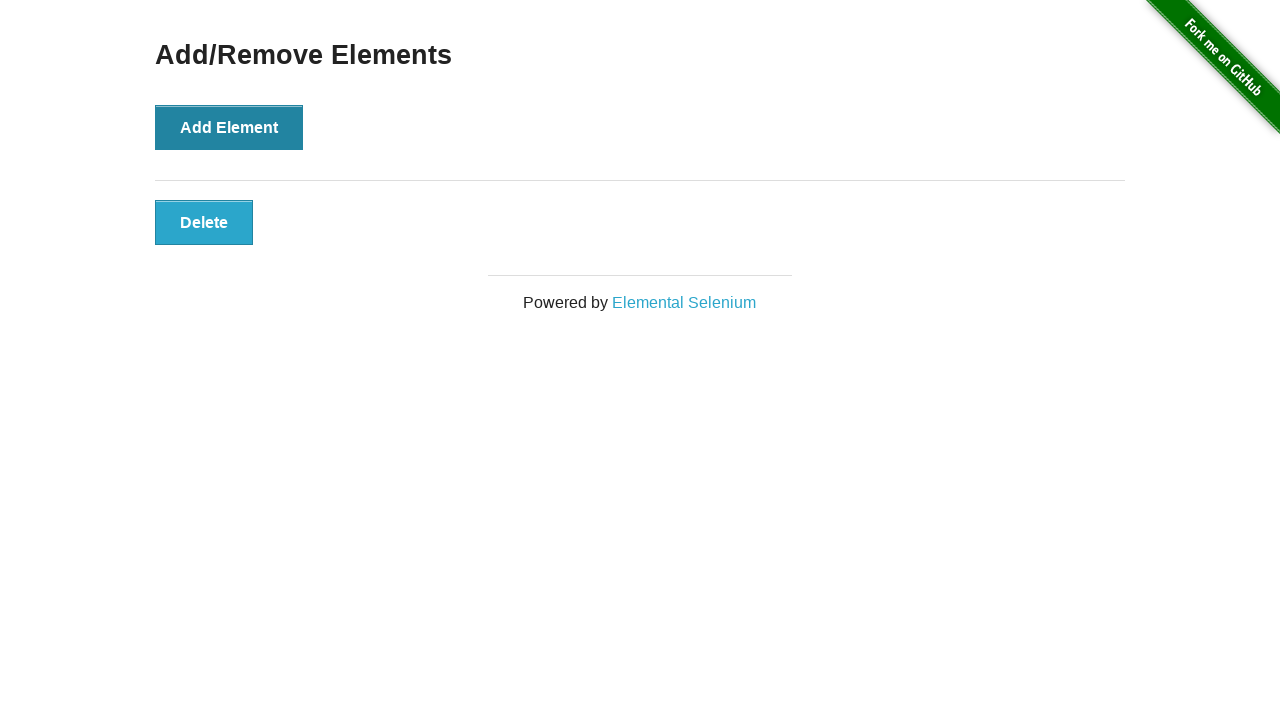

Clicked Add Element button at (229, 127) on xpath=//button[text()="Add Element"]
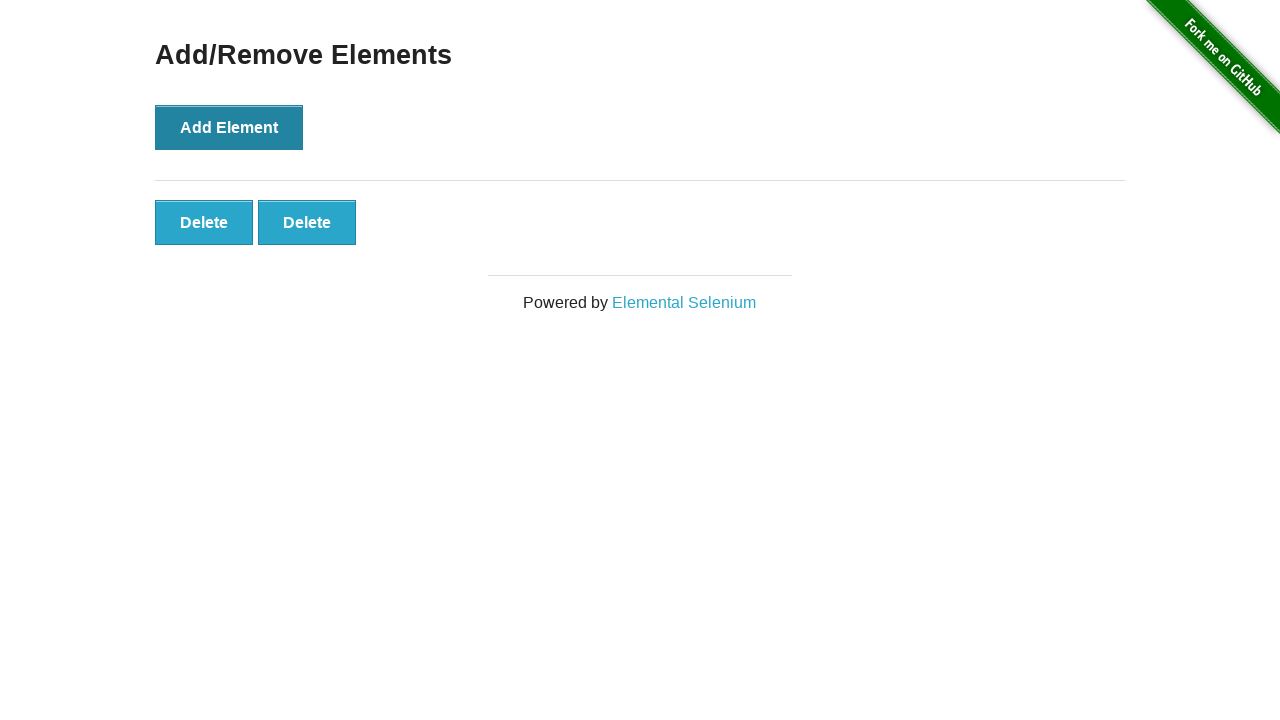

Waited 1 second between Add Element clicks
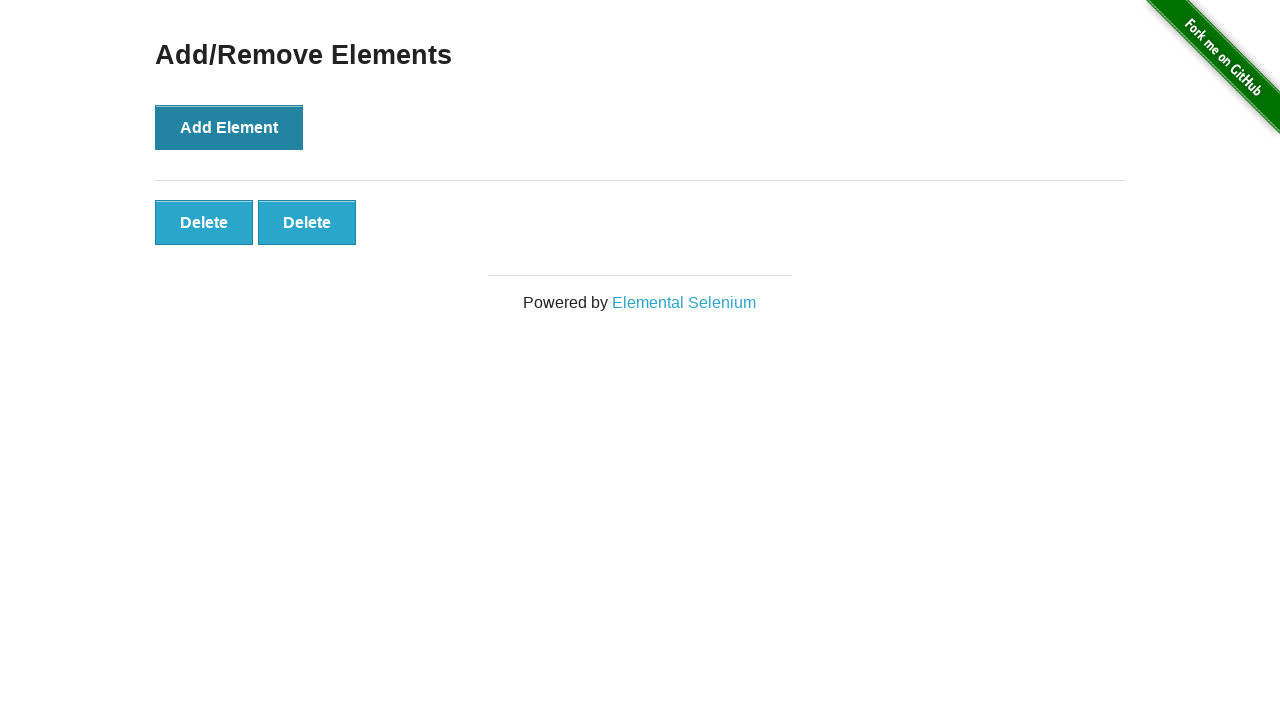

Clicked Add Element button at (229, 127) on xpath=//button[text()="Add Element"]
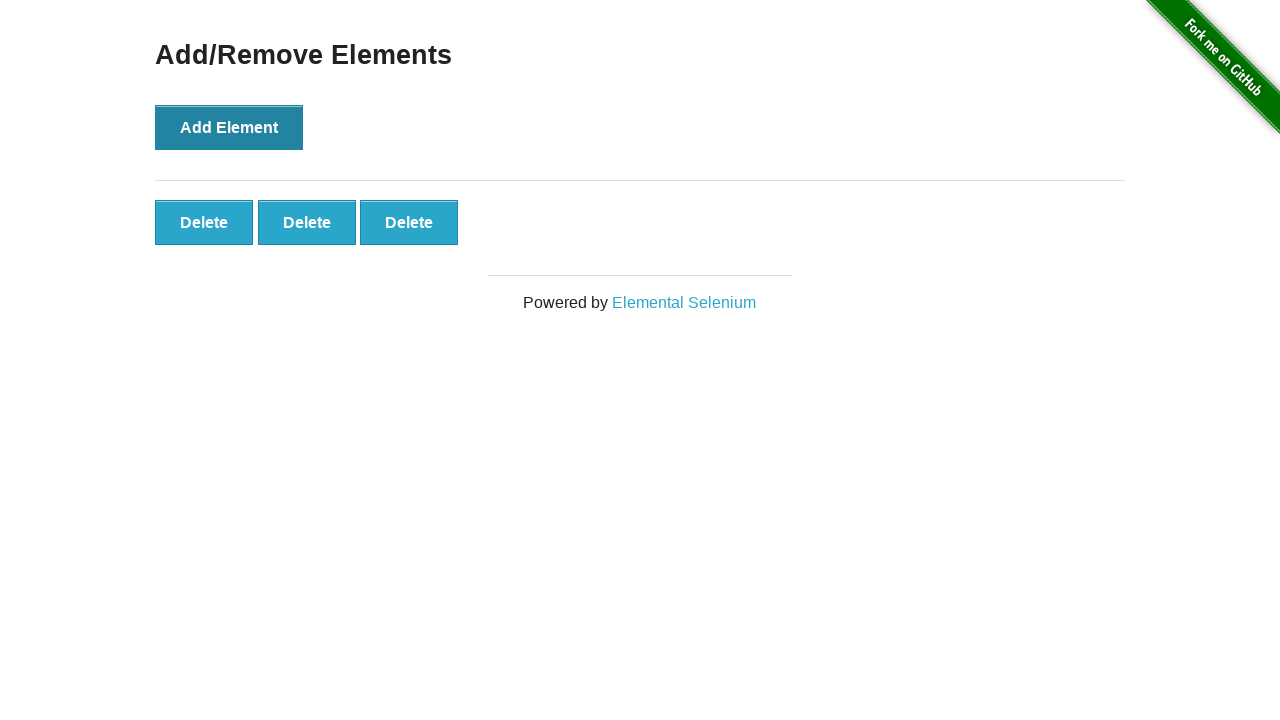

Waited 1 second between Add Element clicks
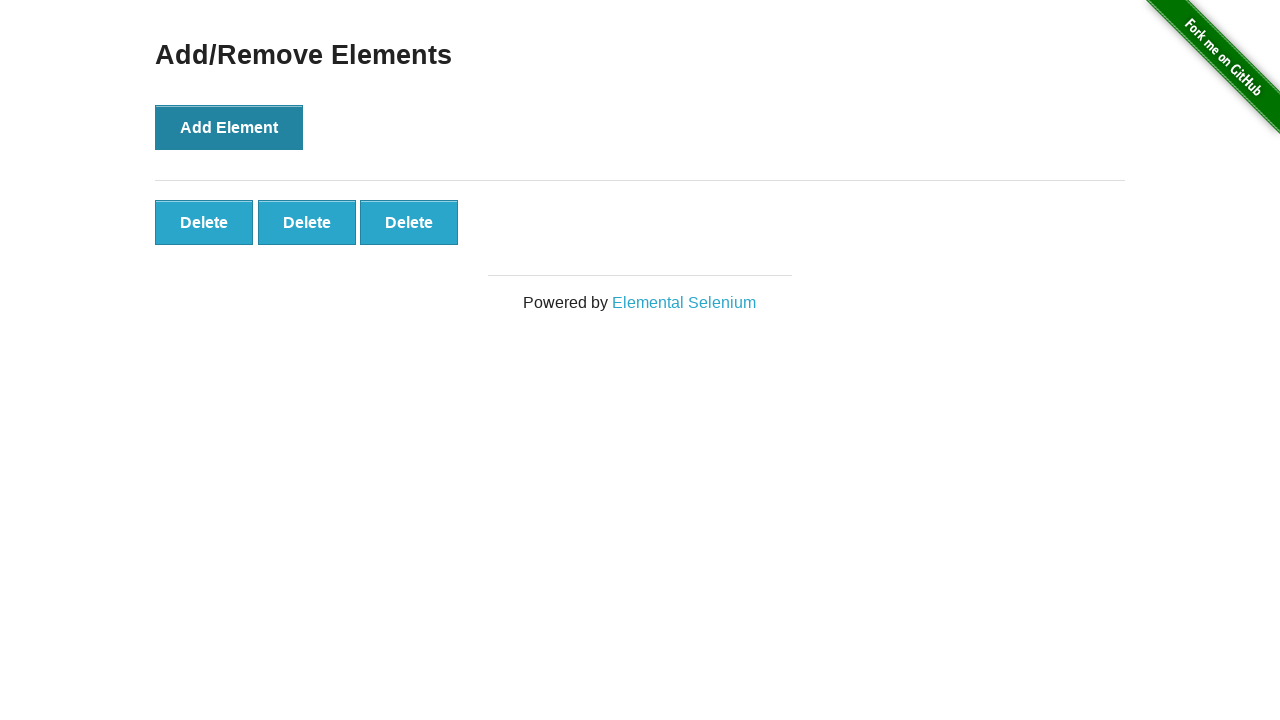

Clicked Add Element button at (229, 127) on xpath=//button[text()="Add Element"]
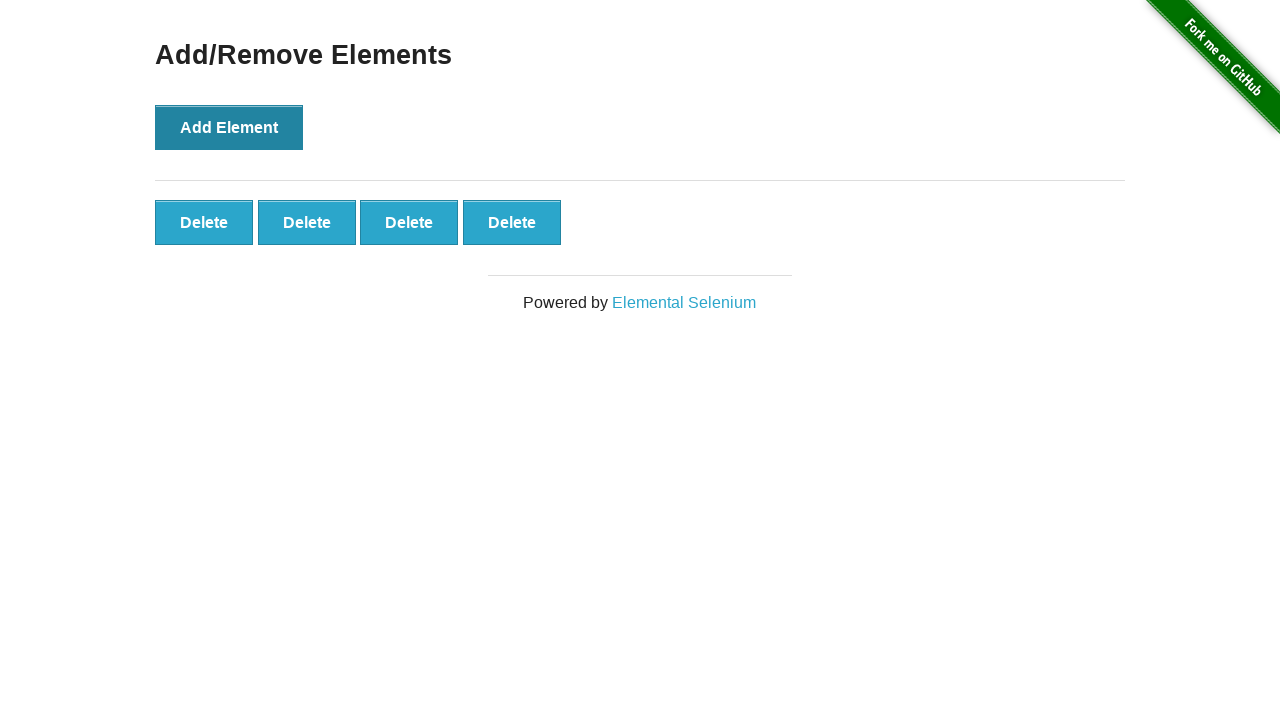

Waited 1 second between Add Element clicks
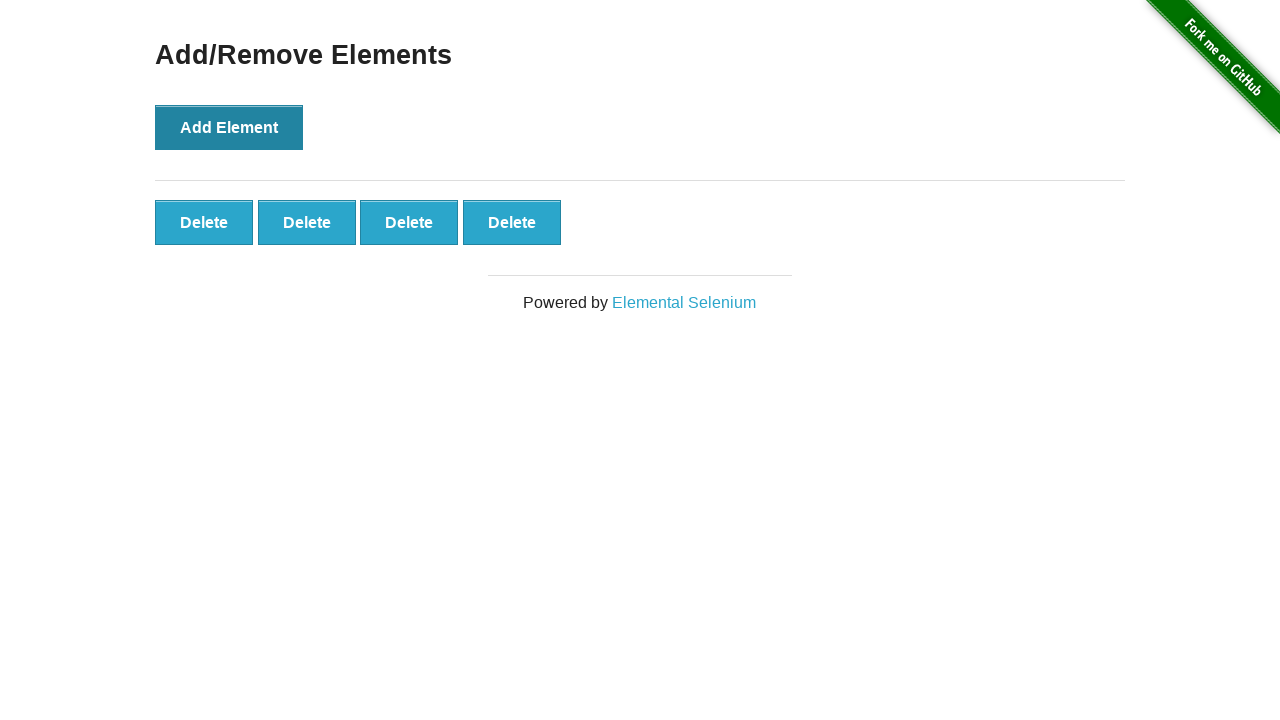

Clicked Add Element button at (229, 127) on xpath=//button[text()="Add Element"]
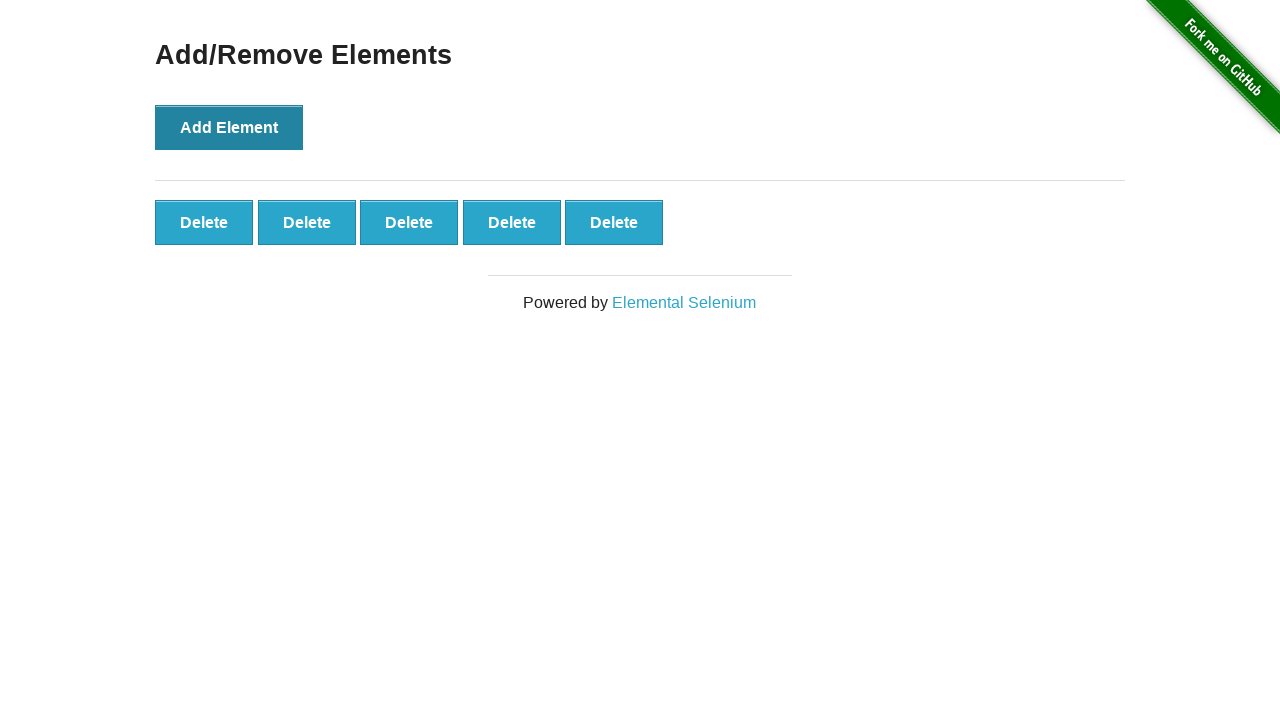

Waited 1 second between Add Element clicks
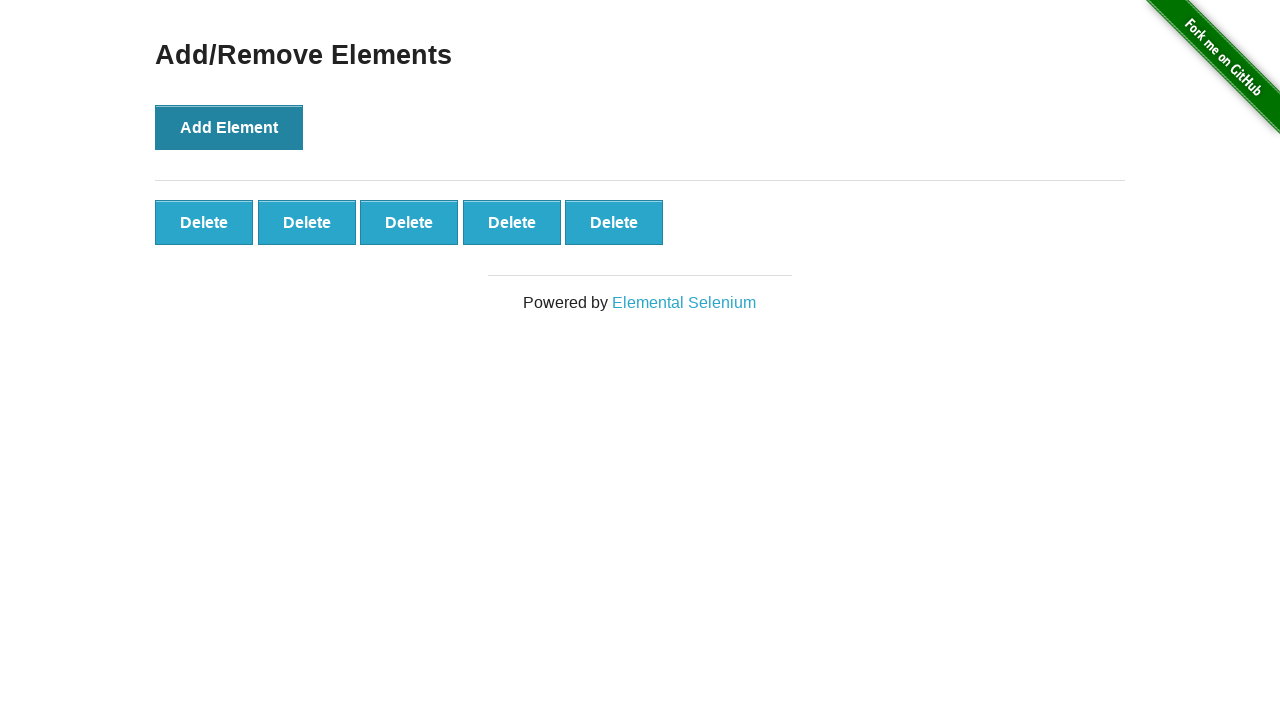

Delete button appeared on the page
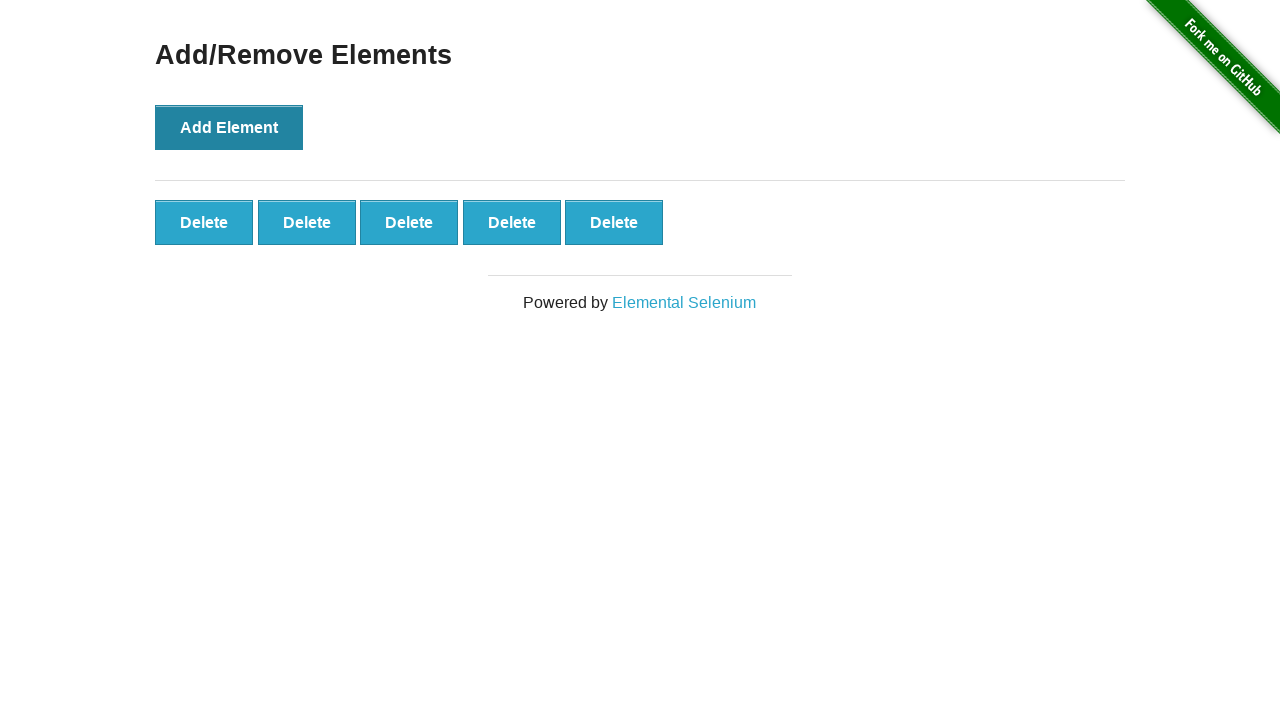

Retrieved all Delete buttons from the page
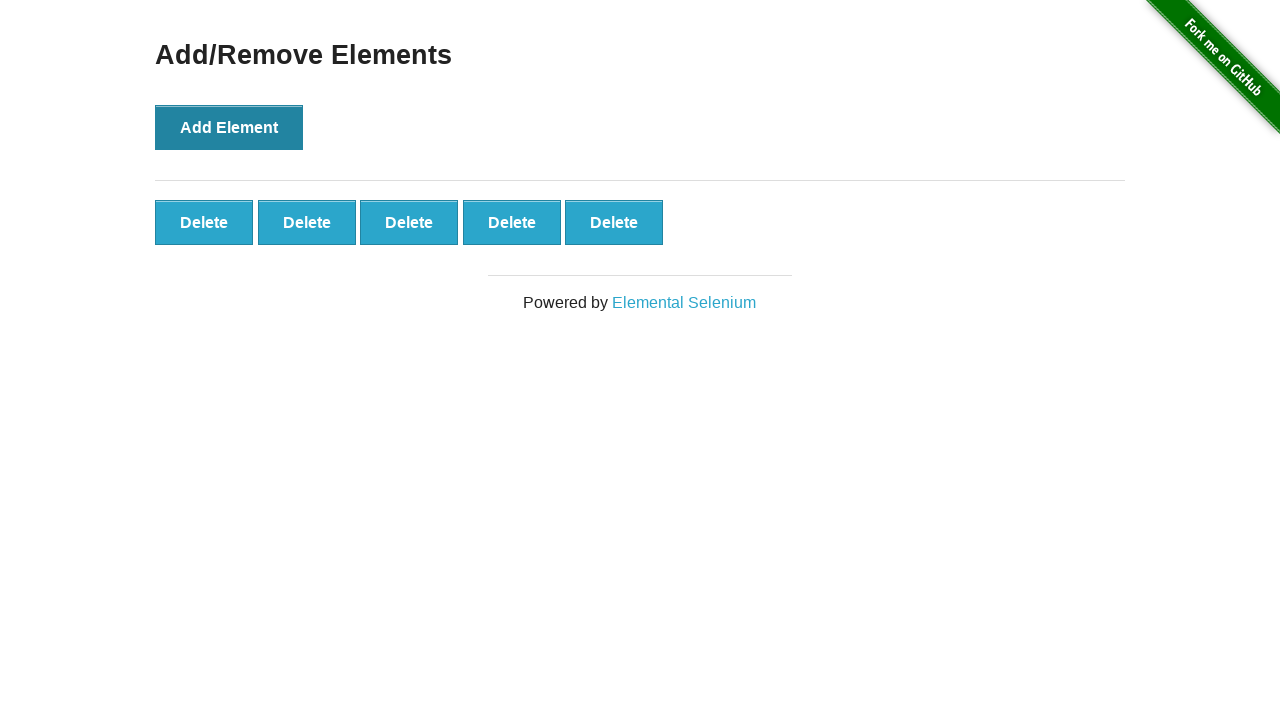

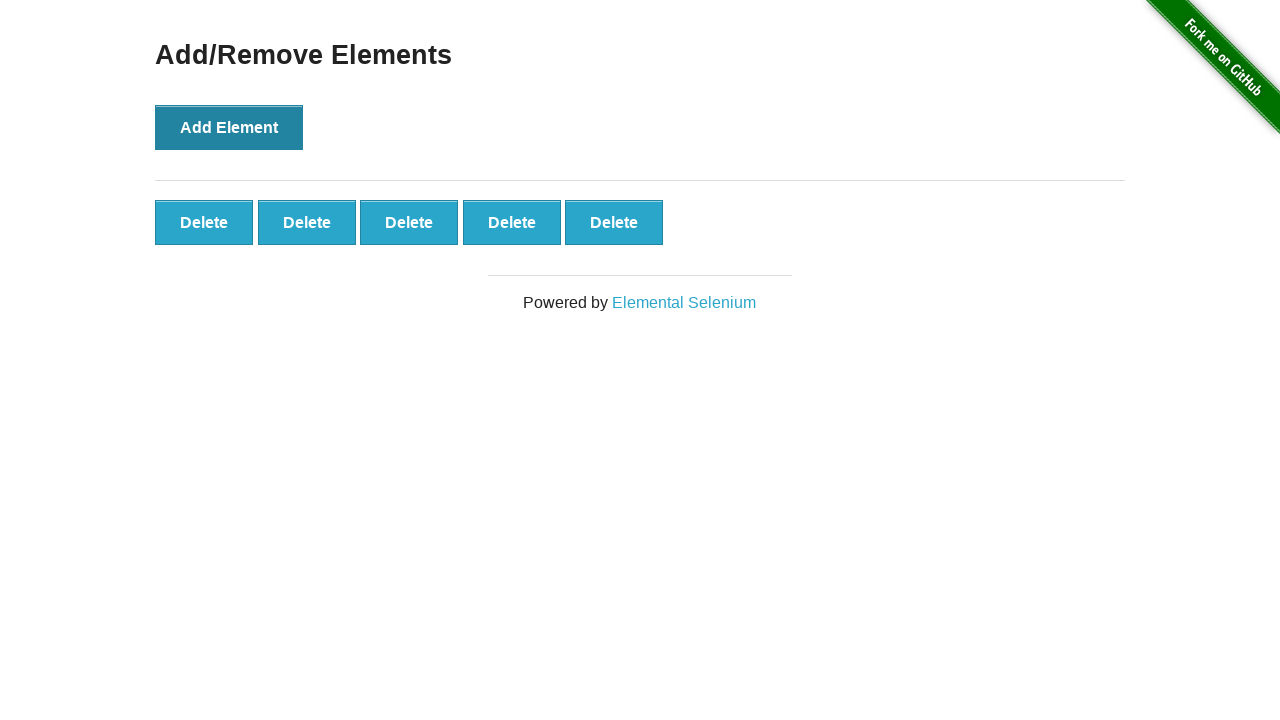